Tests the "Forgot your password?" link on the login page by clicking it and verifying navigation to the password reset page

Starting URL: https://opensource-demo.orangehrmlive.com/web/index.php/auth/login

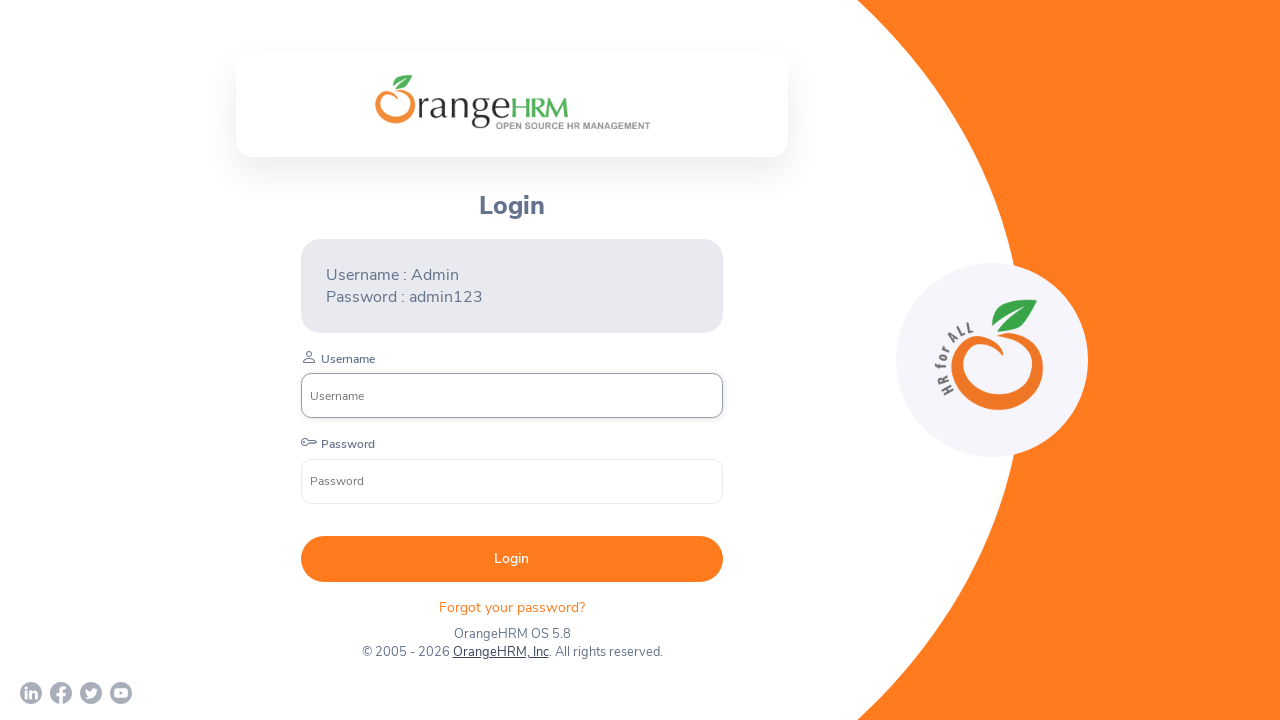

Clicked the 'Forgot your password?' link on login page at (512, 607) on .orangehrm-login-forgot
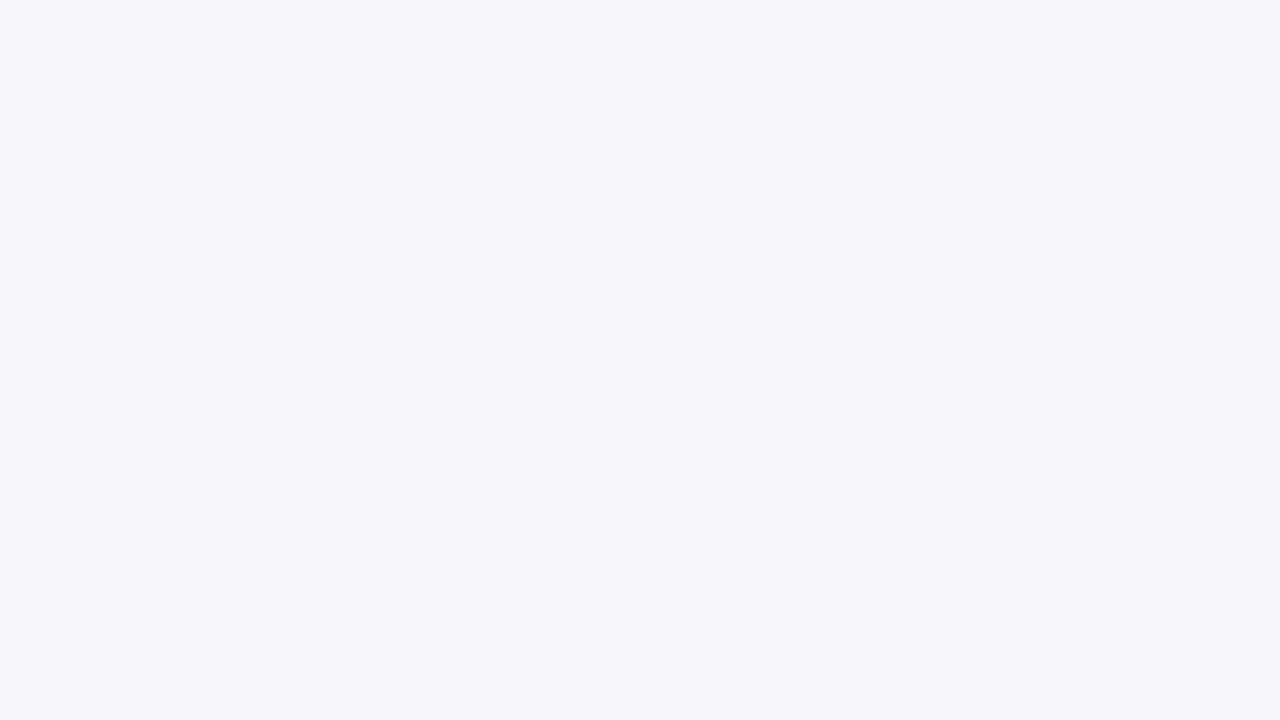

Successfully navigated to password reset page
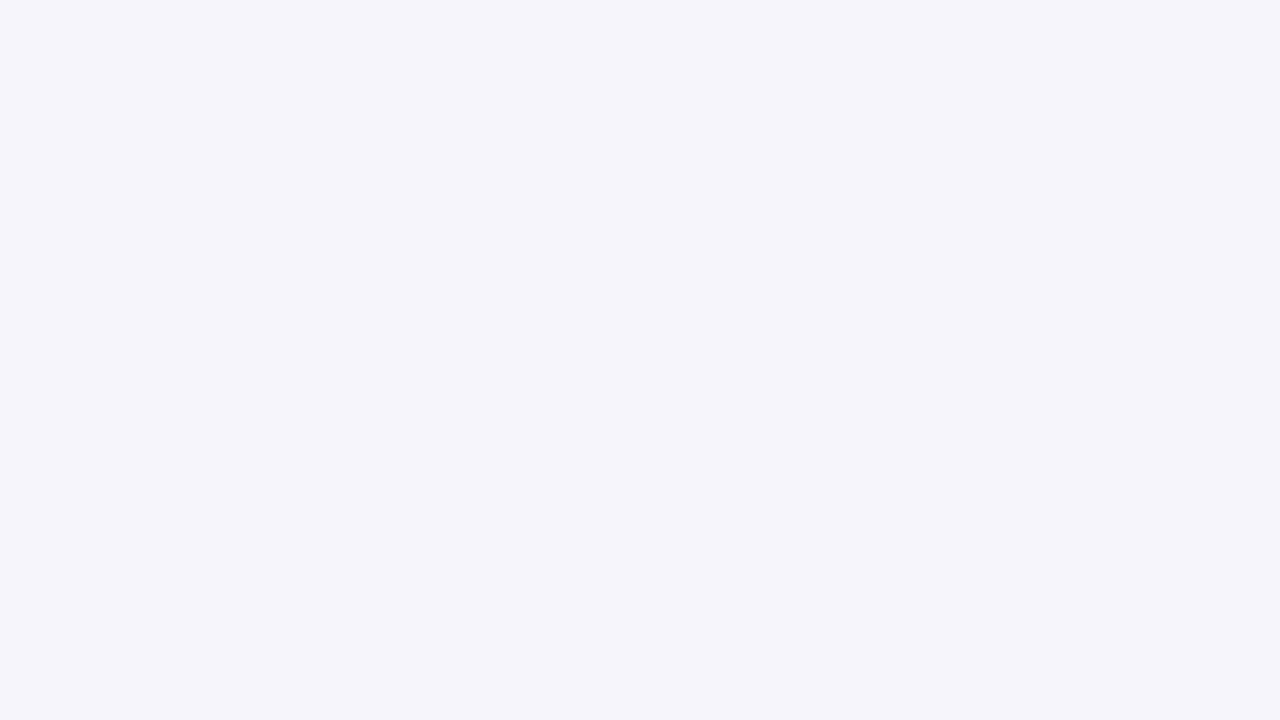

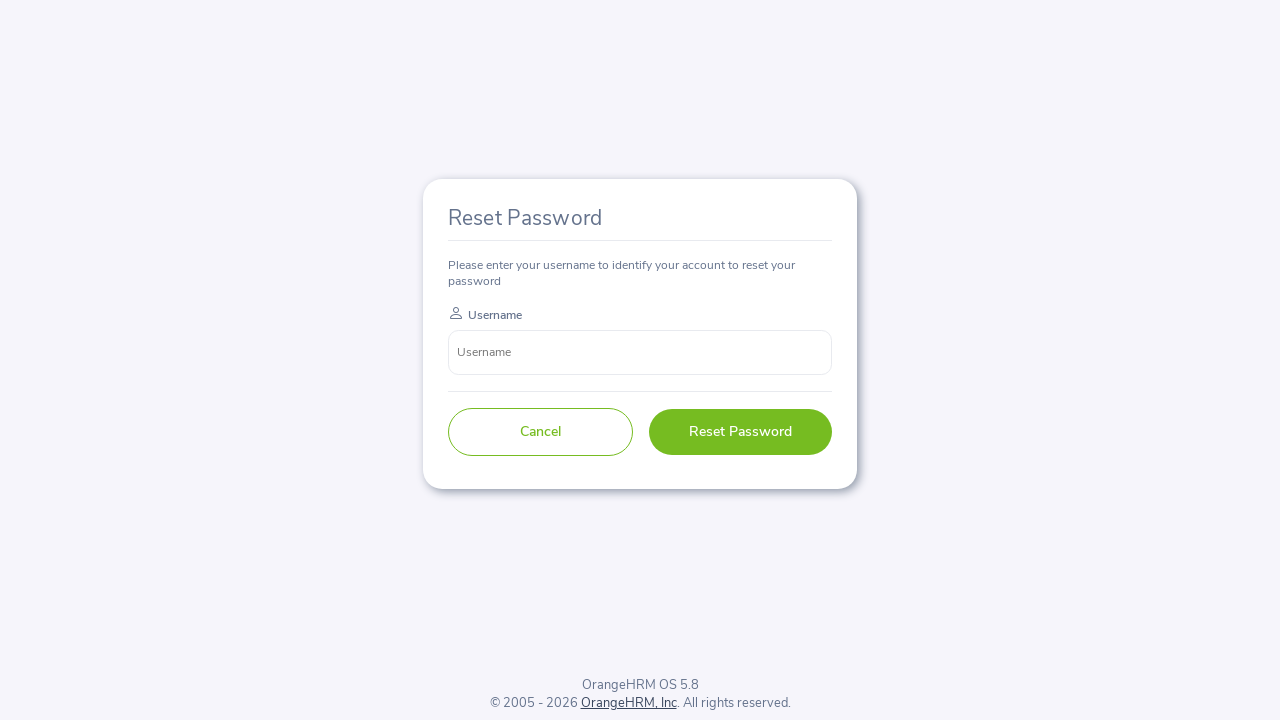